Tests e-commerce functionality by adding vegetables to cart, searching for products starting with "Br", adding more items, and viewing the cart.

Starting URL: https://rahulshettyacademy.com/seleniumPractise/#/

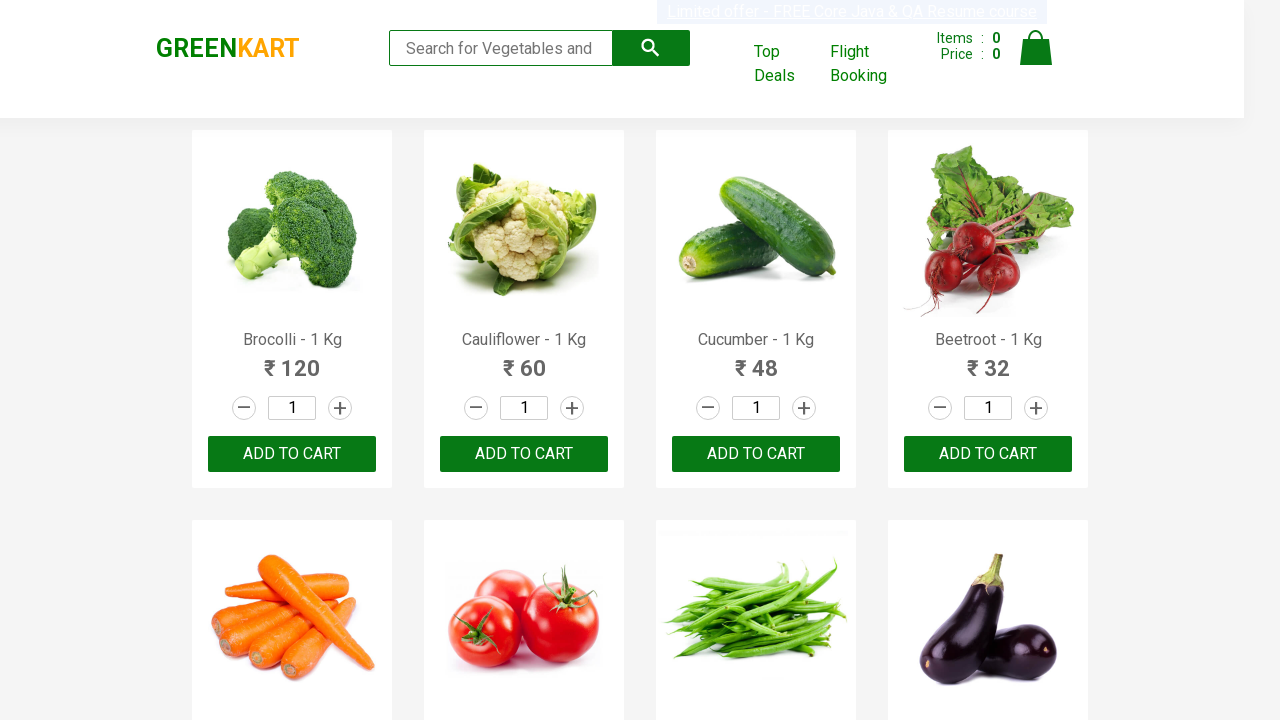

Waited for ADD TO CART buttons to load on page
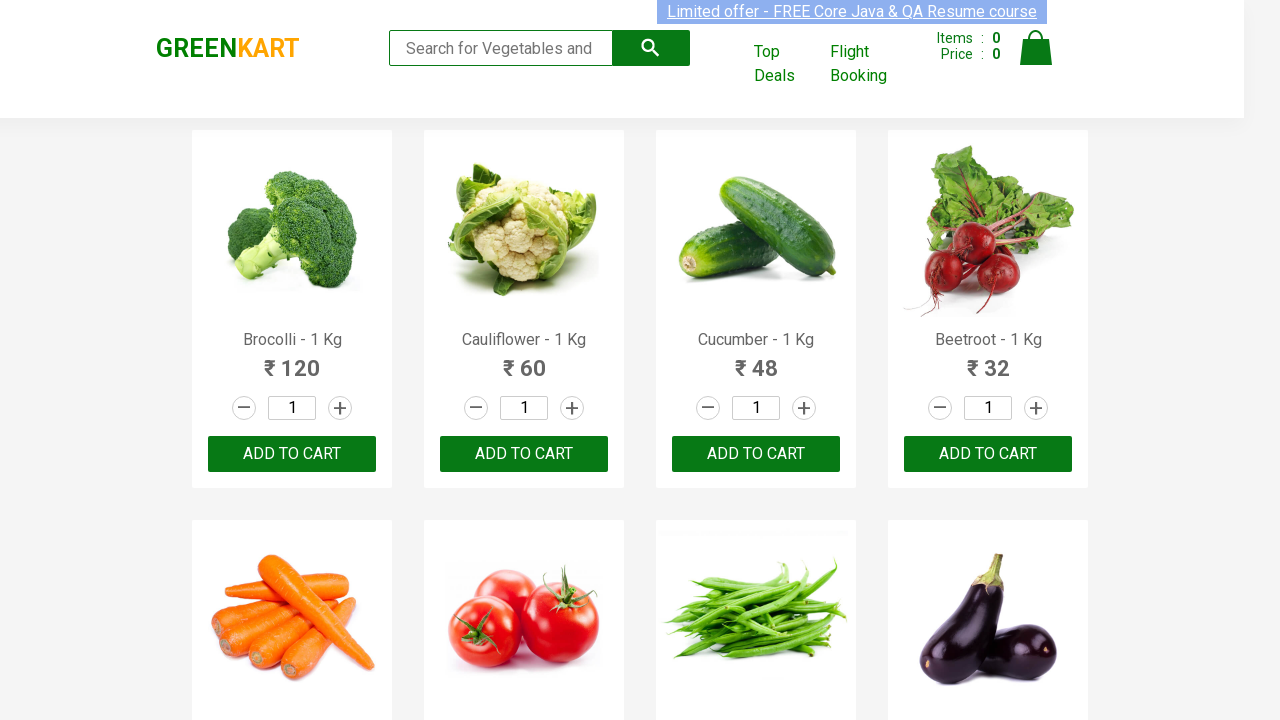

Added first vegetable to cart at (292, 454) on xpath=//button[text()='ADD TO CART'][1]
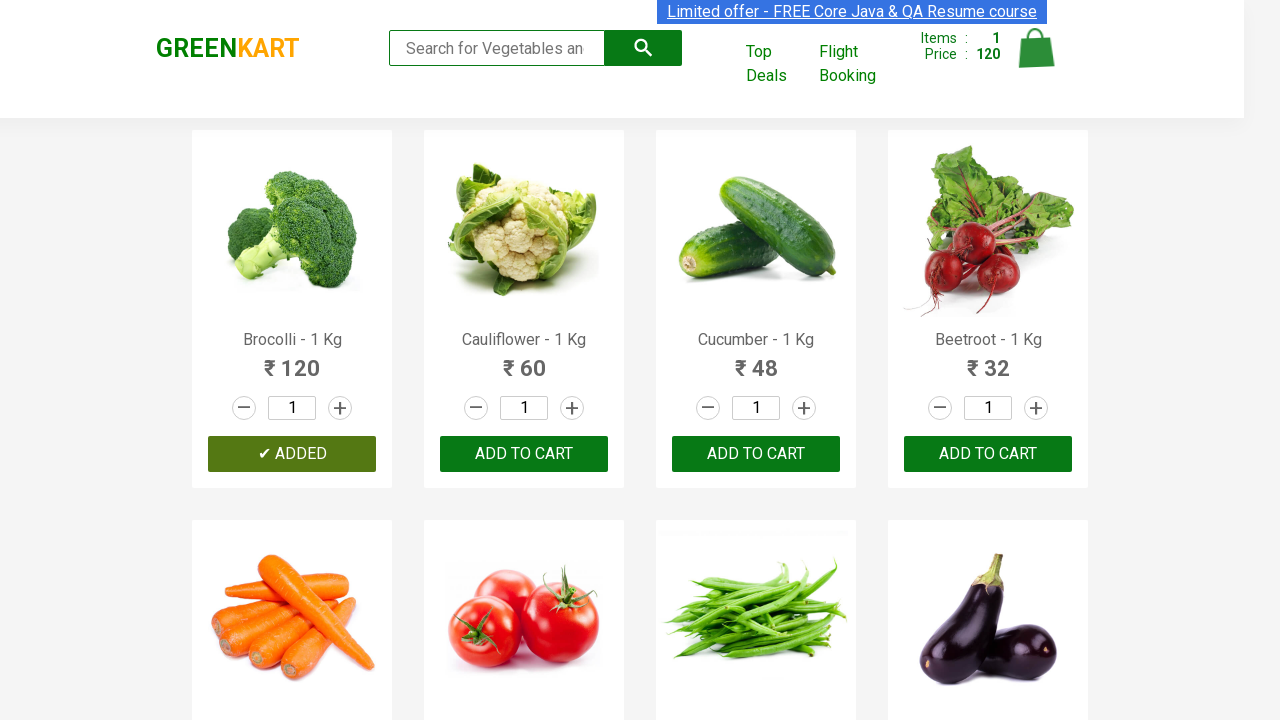

Added second vegetable to cart at (756, 454) on (//button[text()='ADD TO CART'])[2]
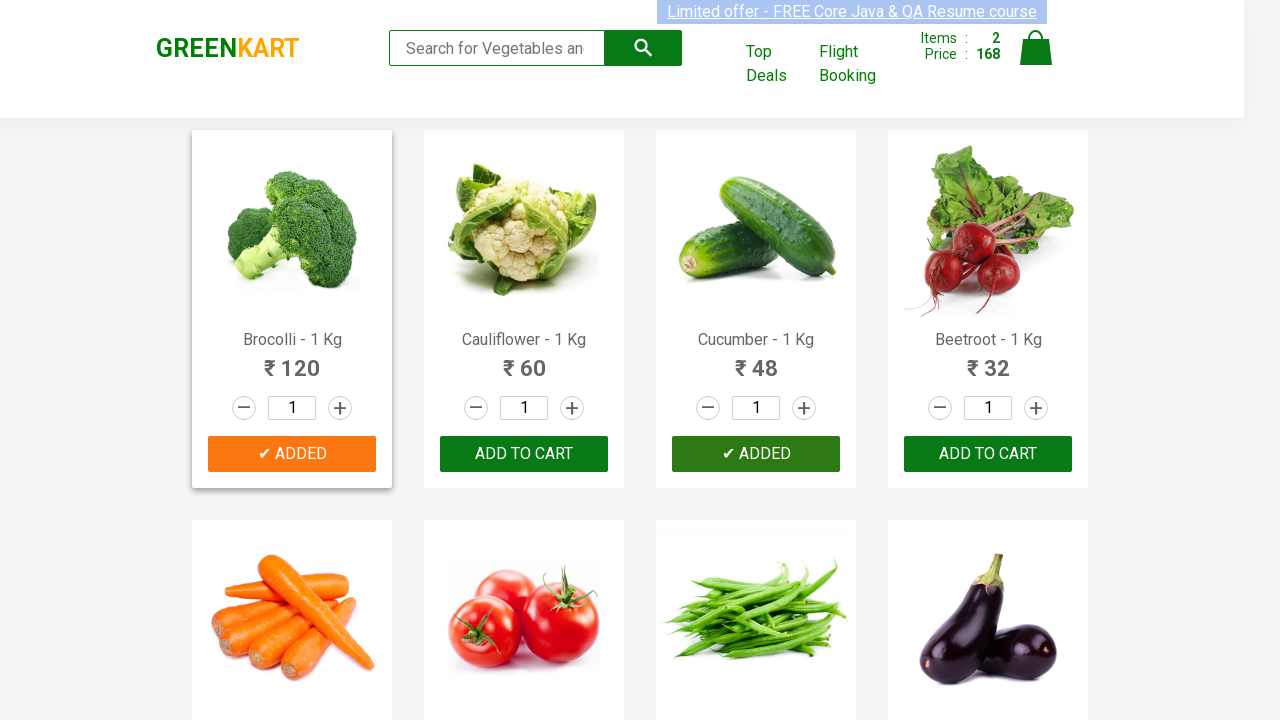

Entered 'Br' in search field to filter products on input[type='search']
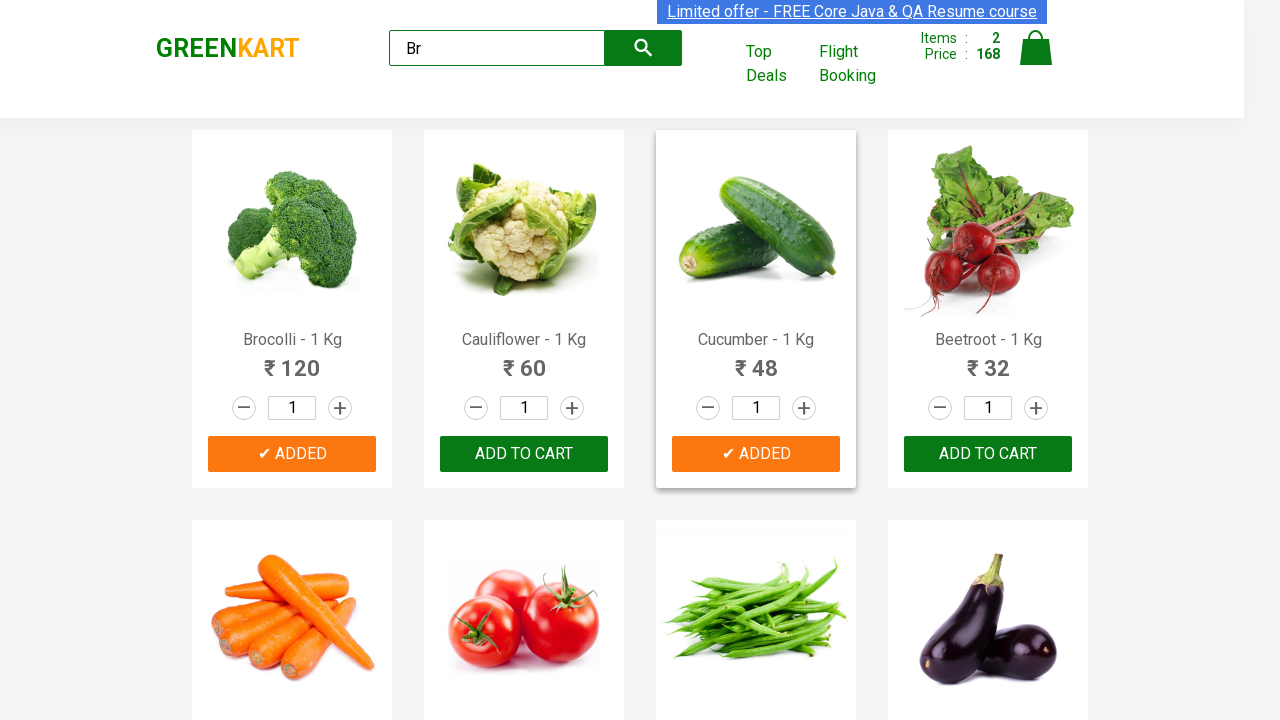

Waited for search results to filter
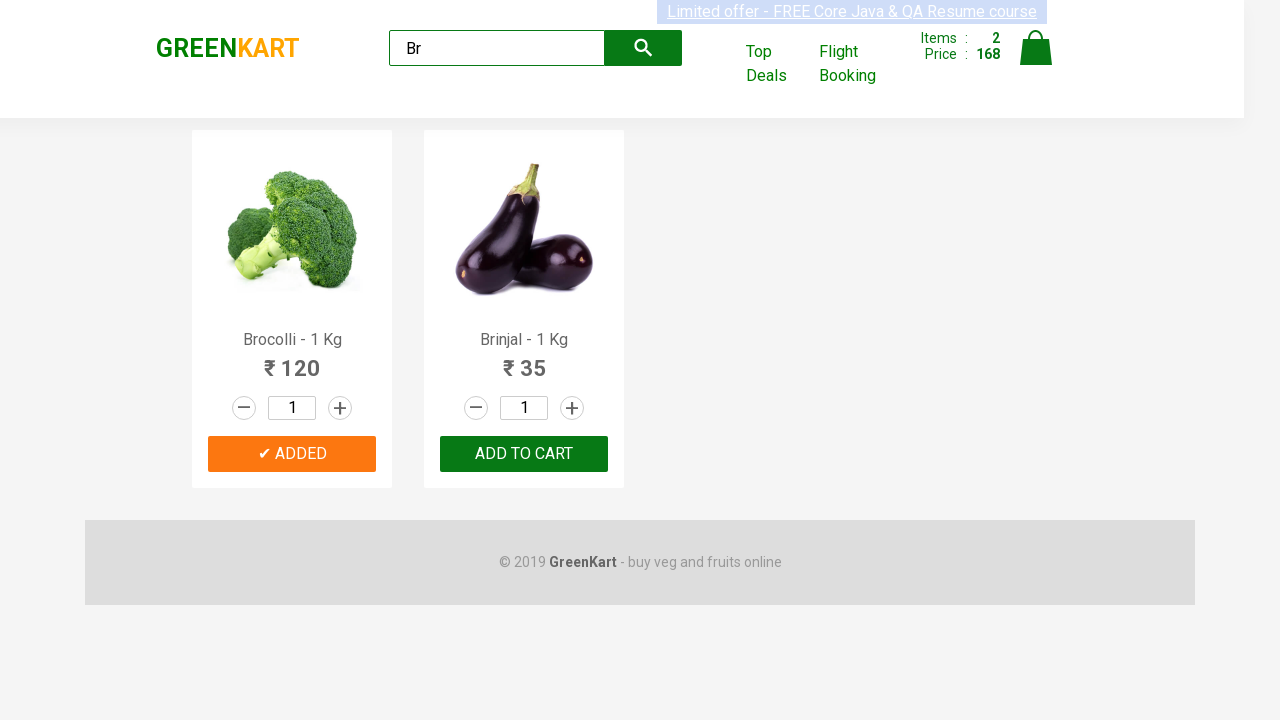

Added first filtered product (starting with 'Br') to cart at (524, 454) on (//button[text()='ADD TO CART'])[1]
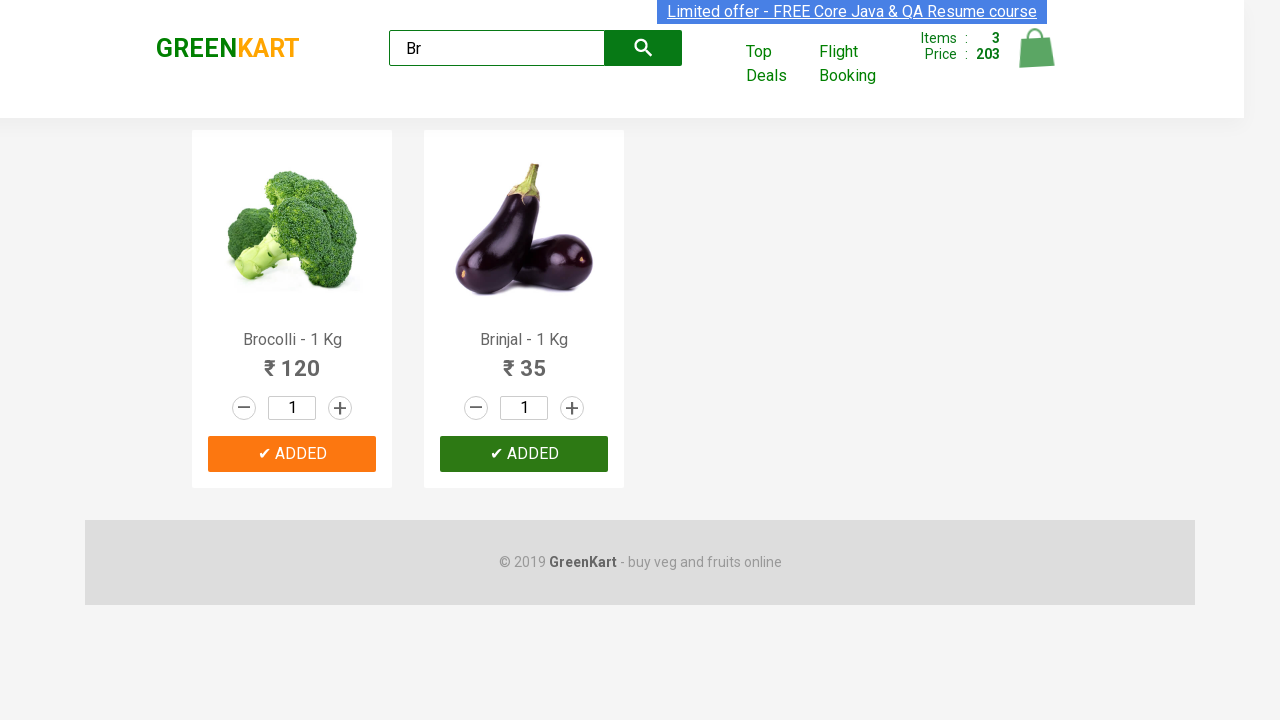

Added second filtered product (starting with 'Br') to cart at (524, 454) on (//button[text()='ADD TO CART'])[2]
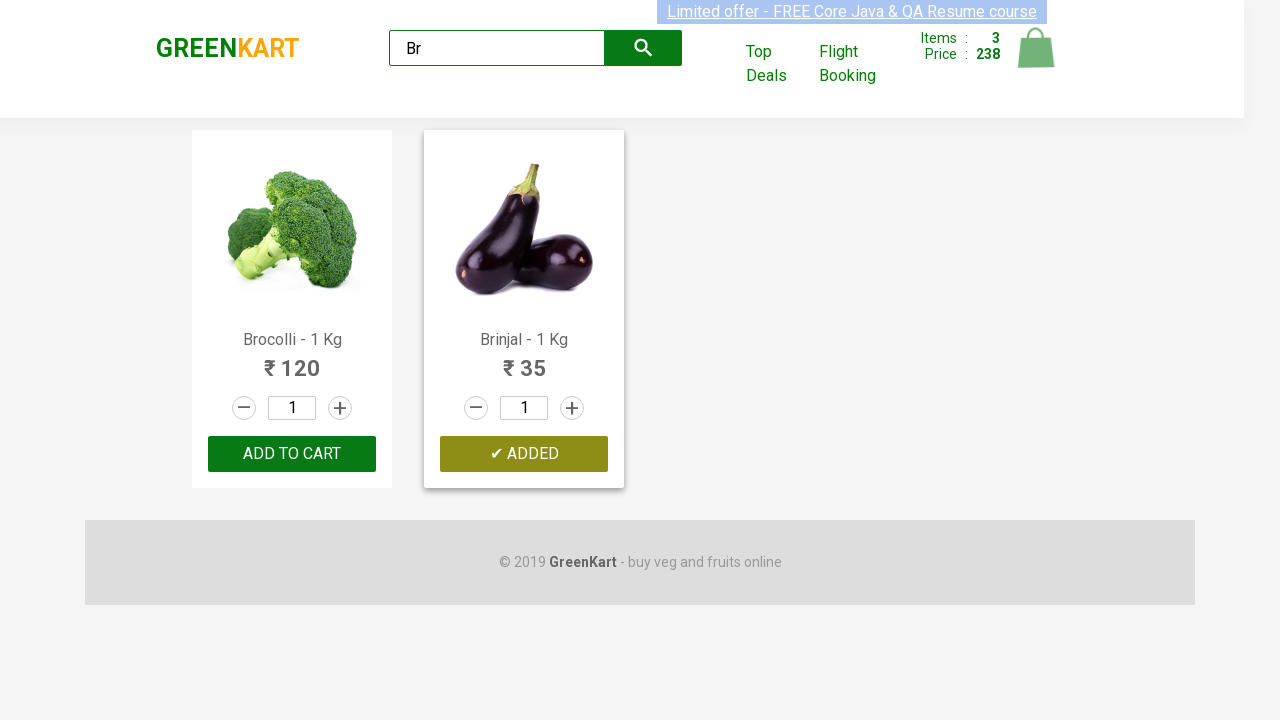

Clicked cart icon to view shopping cart at (1036, 59) on a.cart-icon
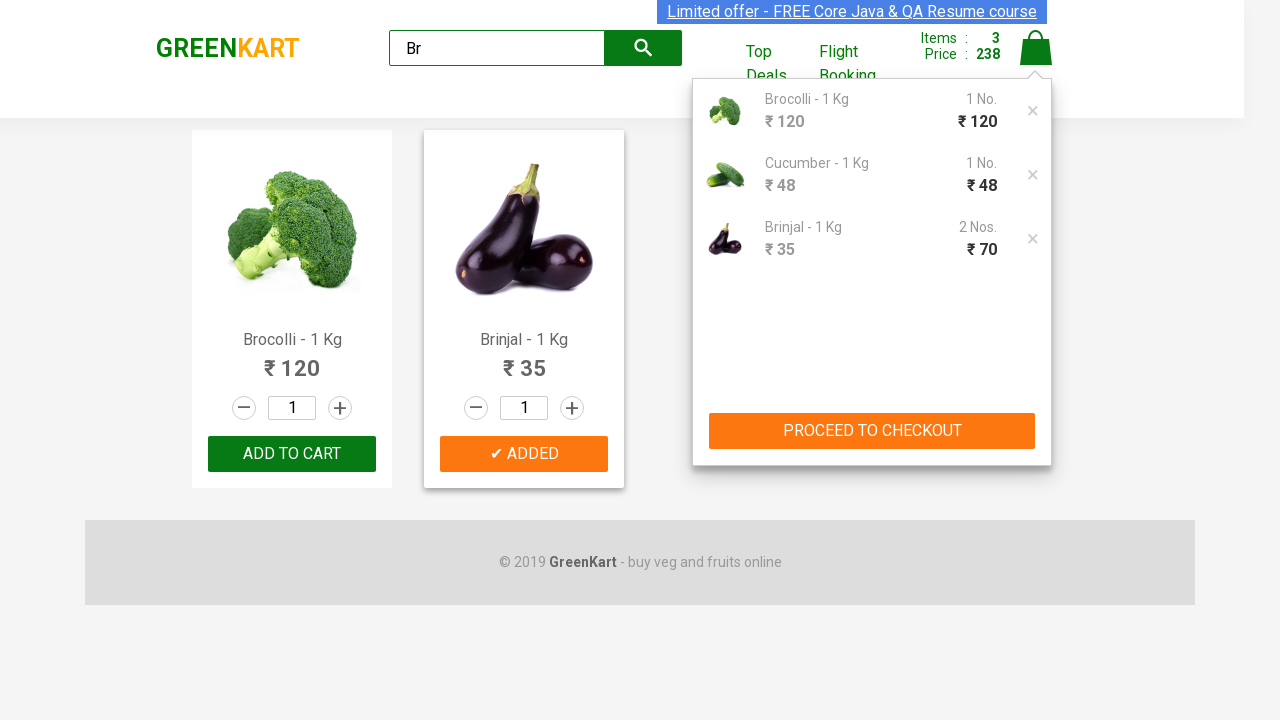

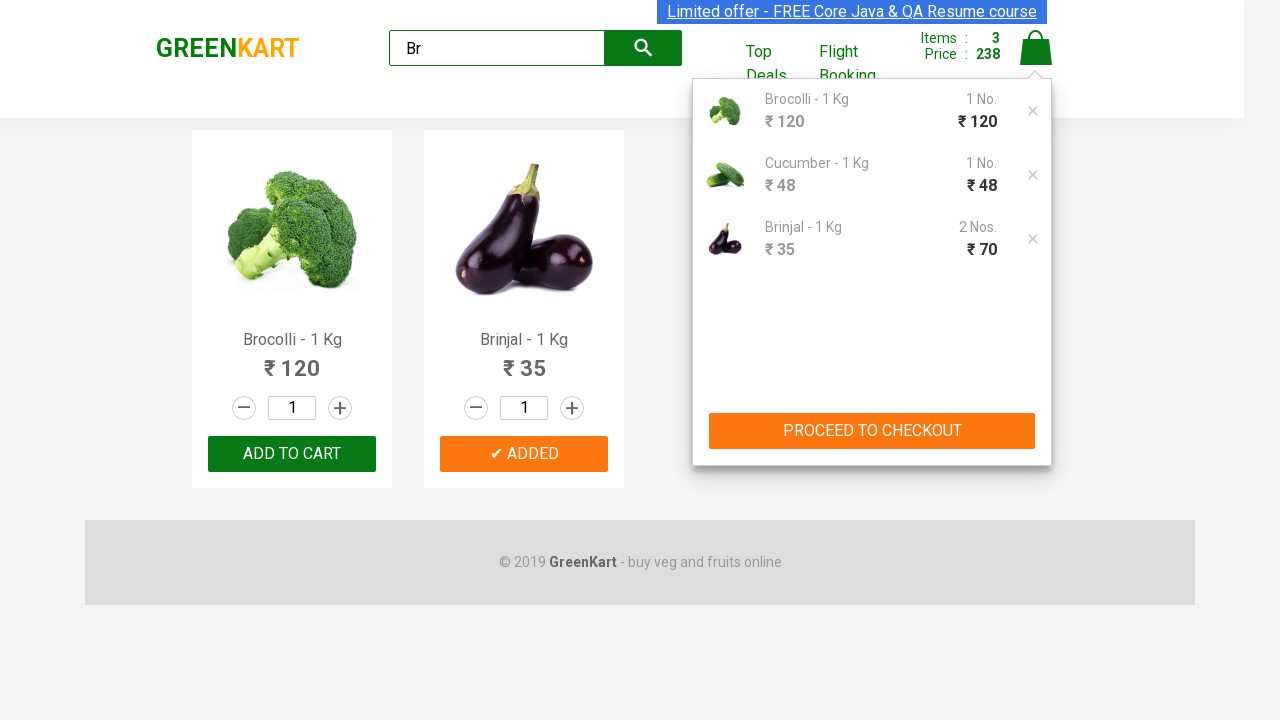